Fills out a registration form by using Tab key navigation between fields, entering values for first name, last name, email, telephone, and passwords

Starting URL: https://naveenautomationlabs.com/opencart/index.php?route=account/register

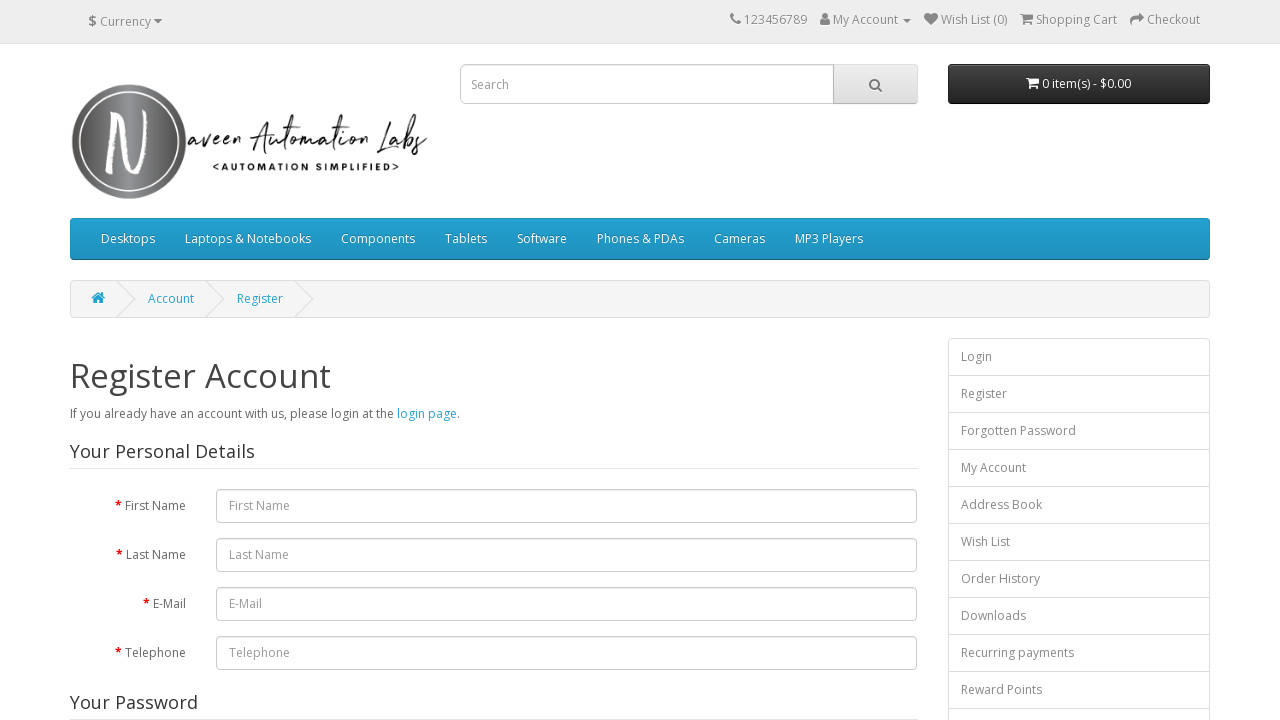

Located first name field element
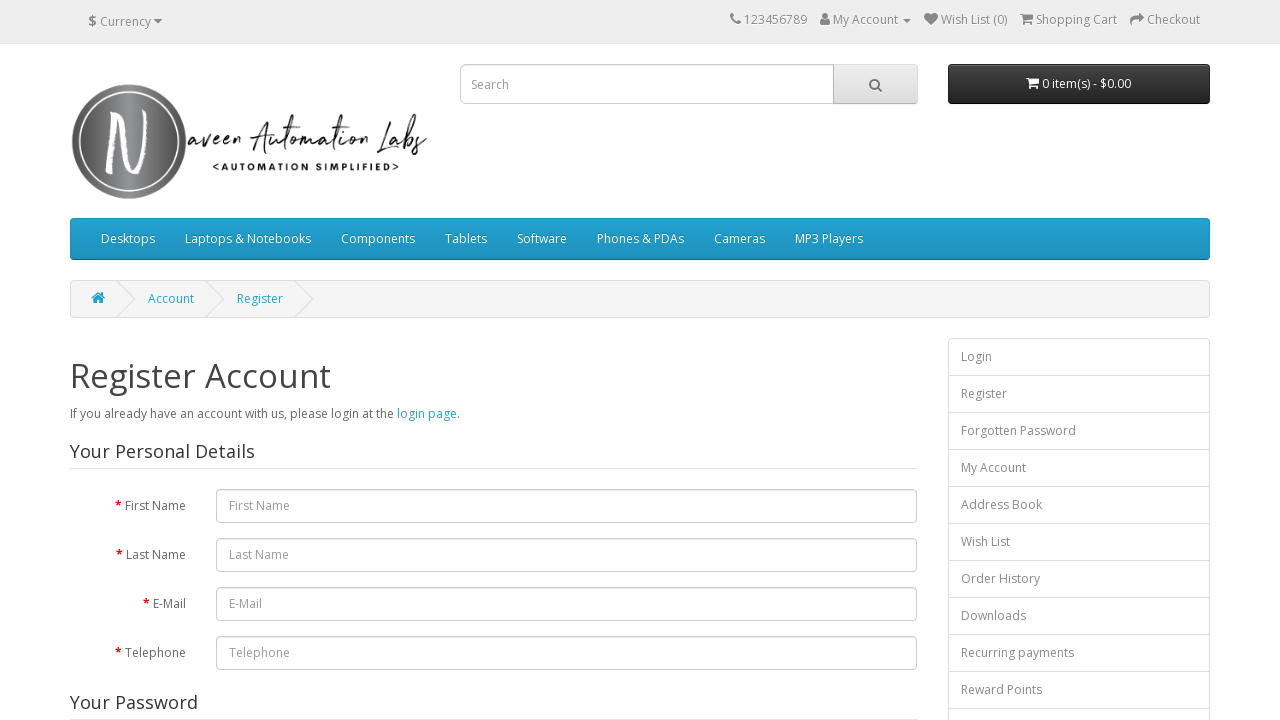

Filled first name field with 'varna' on #input-firstname
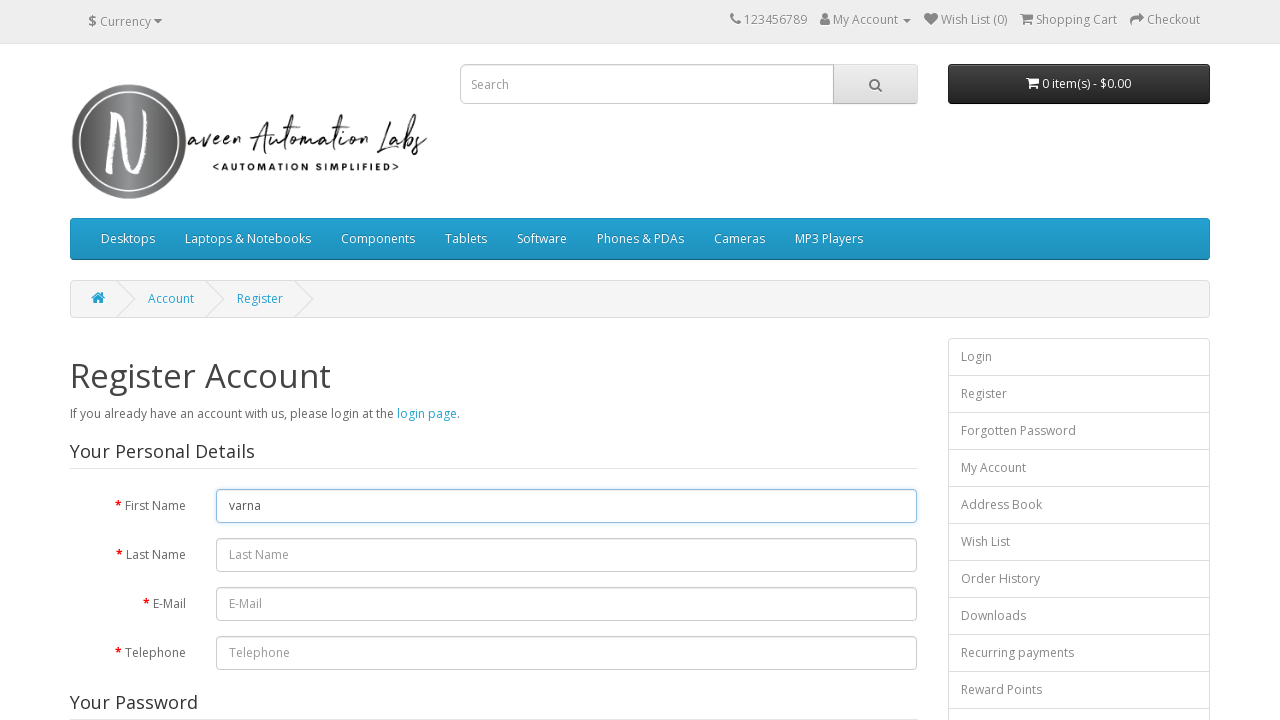

Pressed Tab to navigate to last name field
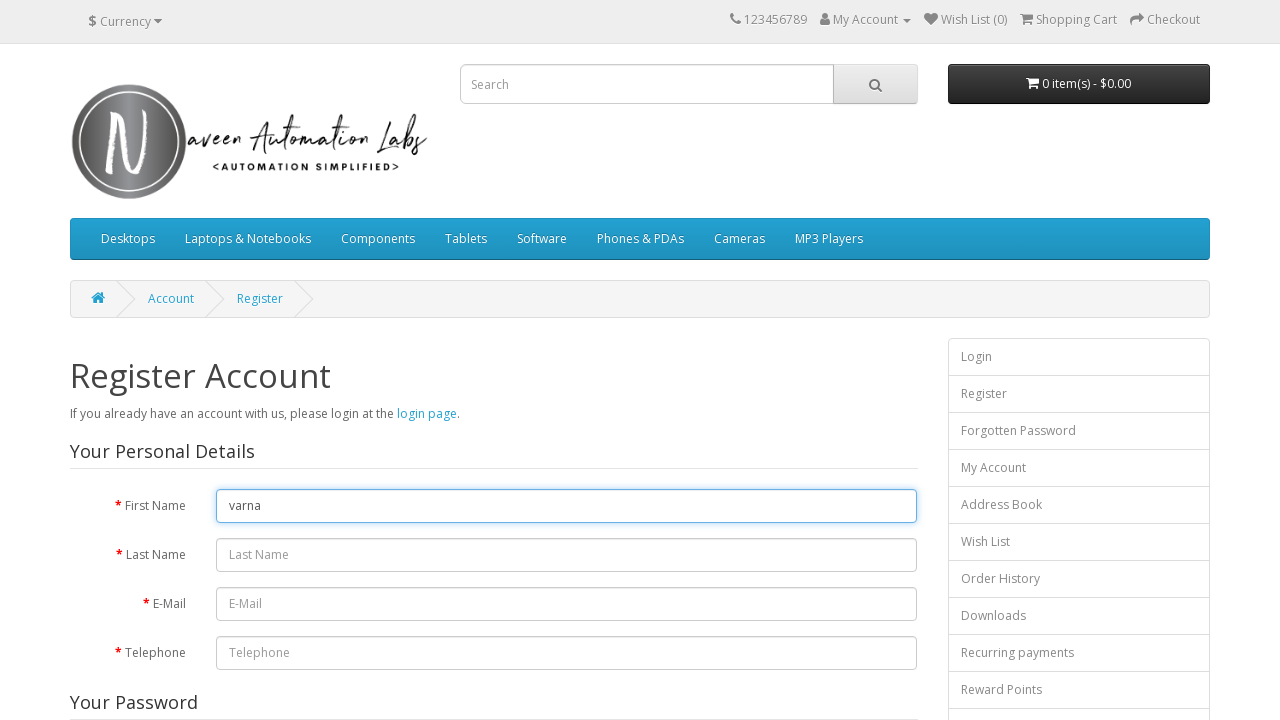

Typed 'Automation' in last name field
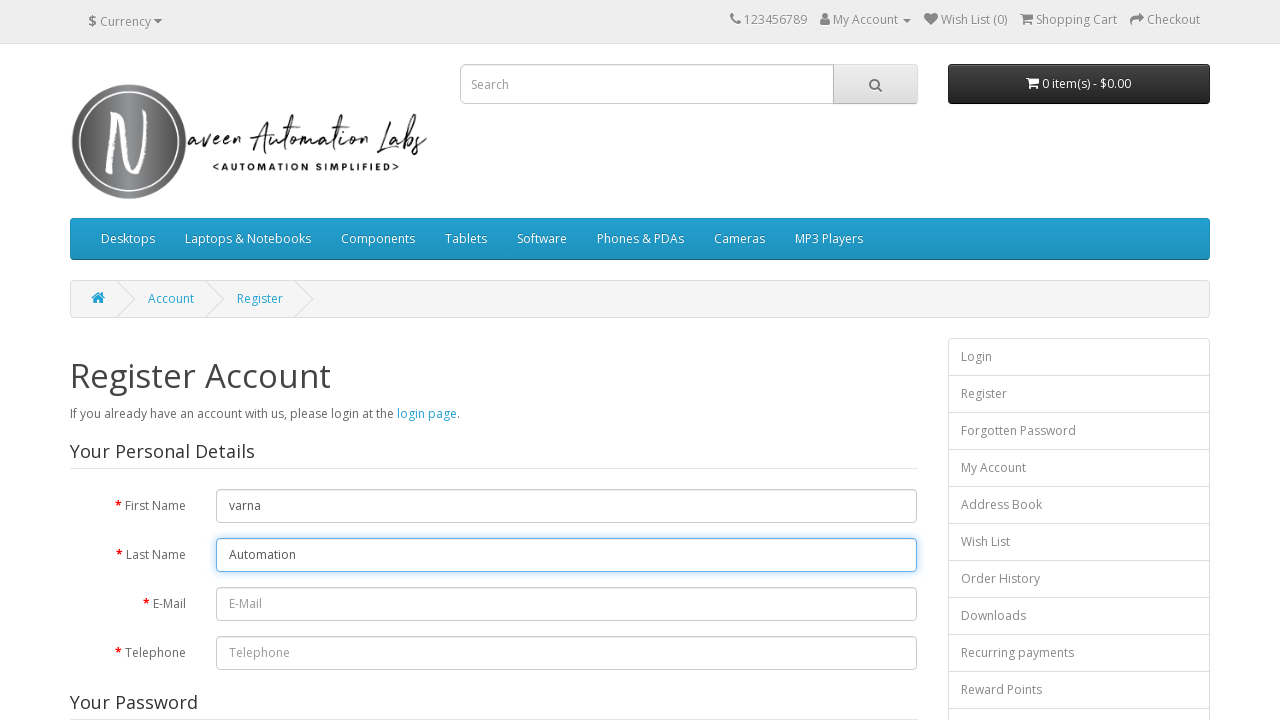

Pressed Tab to navigate to email field
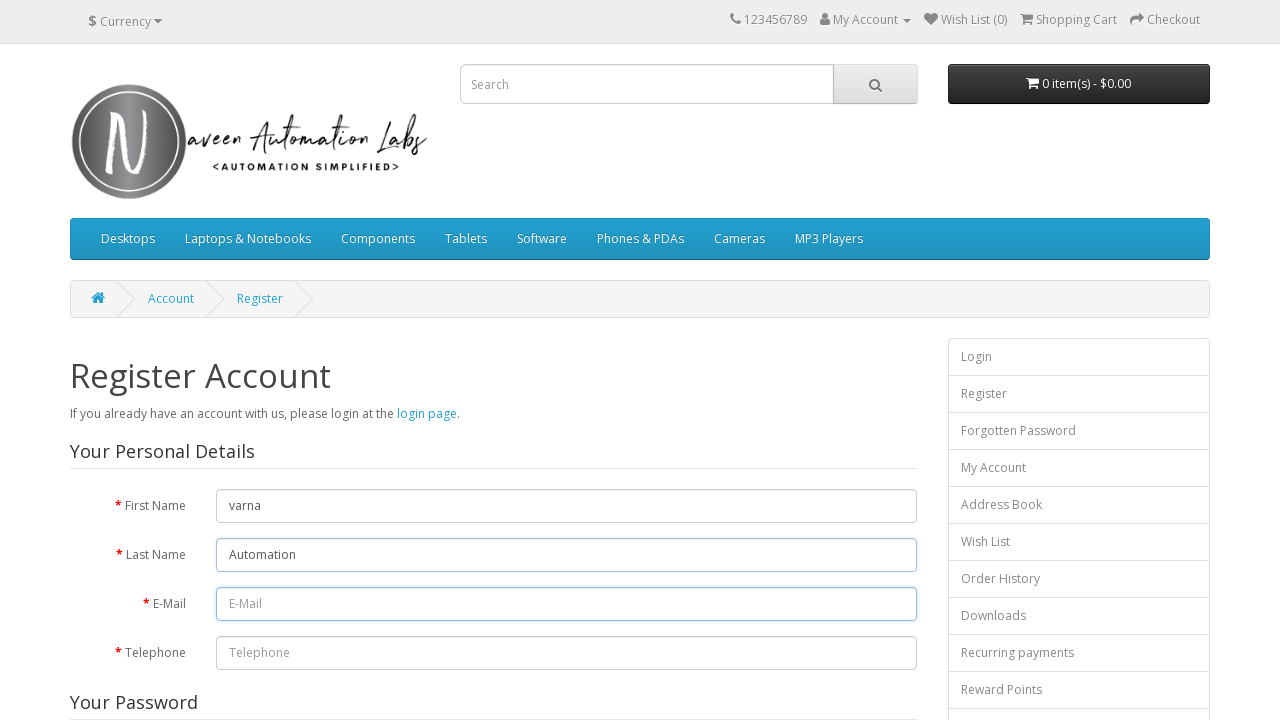

Typed 'automation@gmail.com' in email field
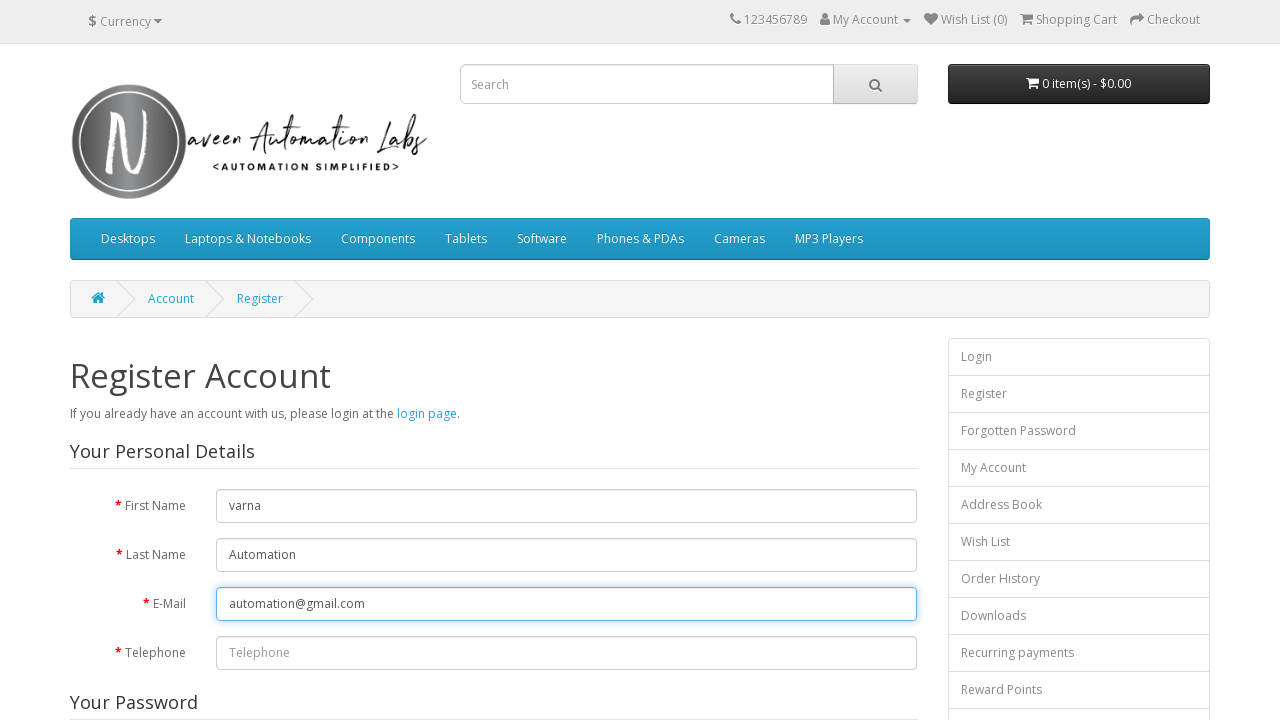

Pressed Tab to navigate to telephone field
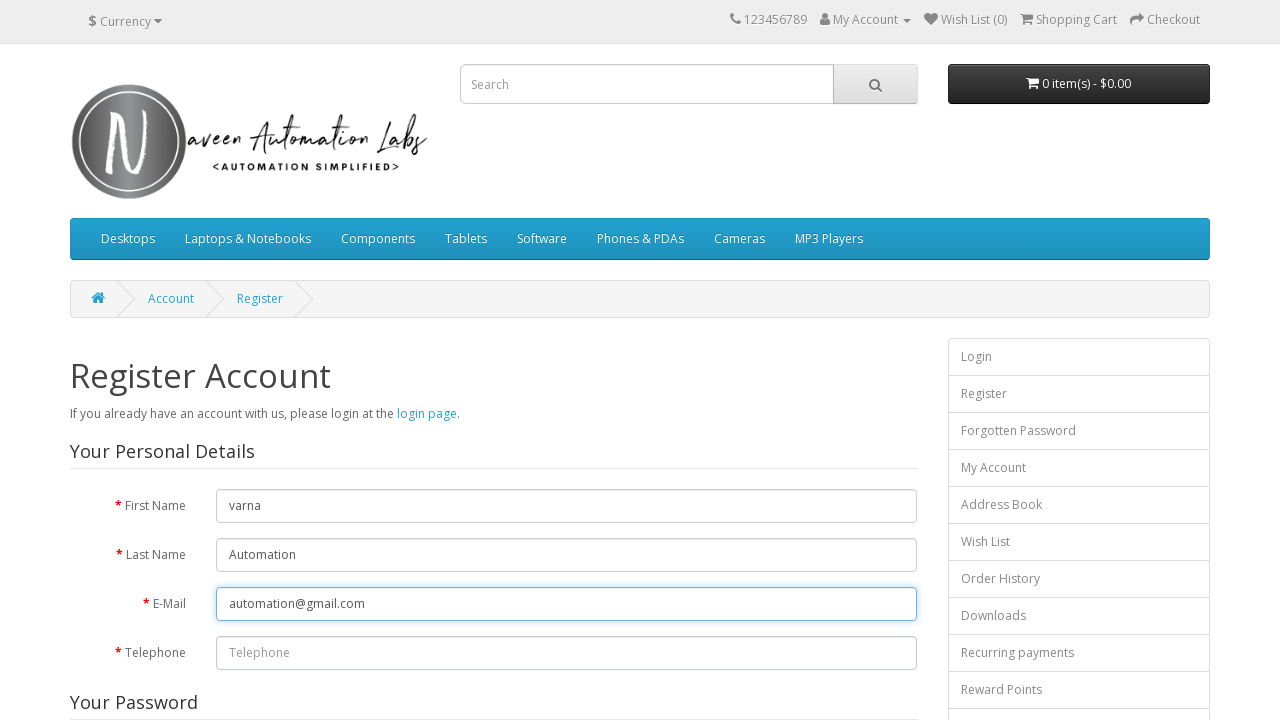

Typed '99997777' in telephone field
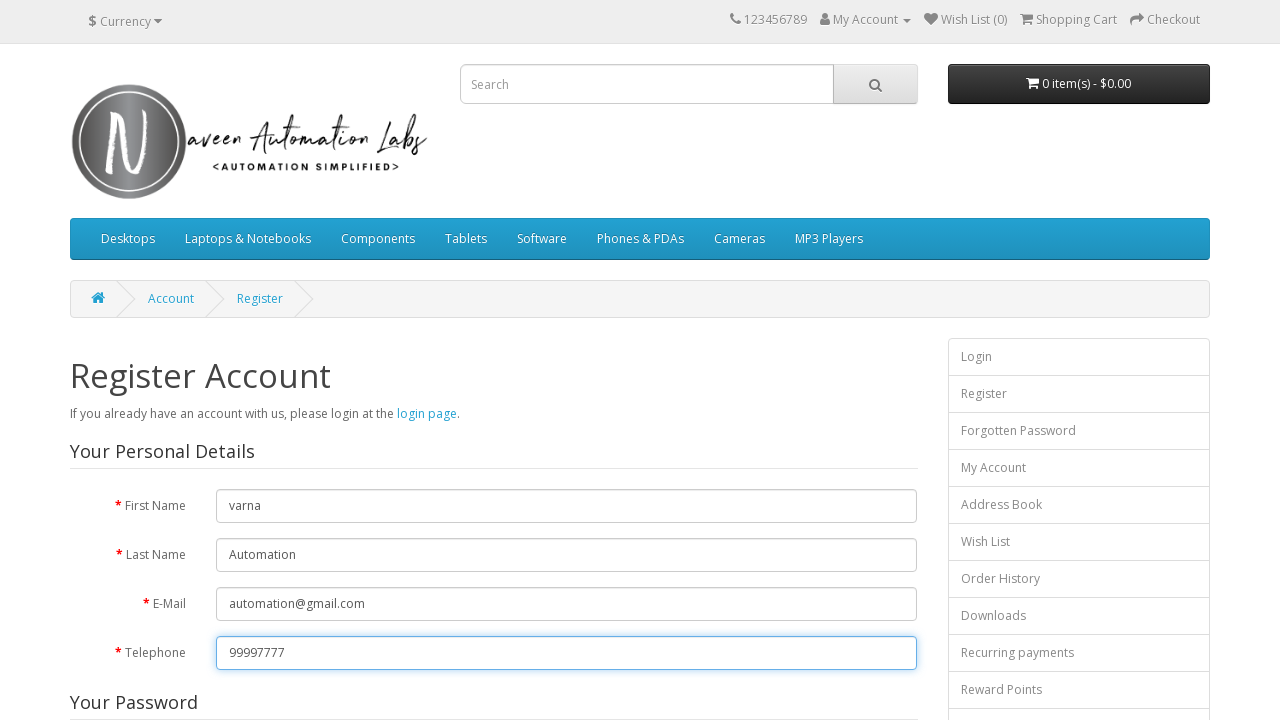

Pressed Tab to navigate to password field
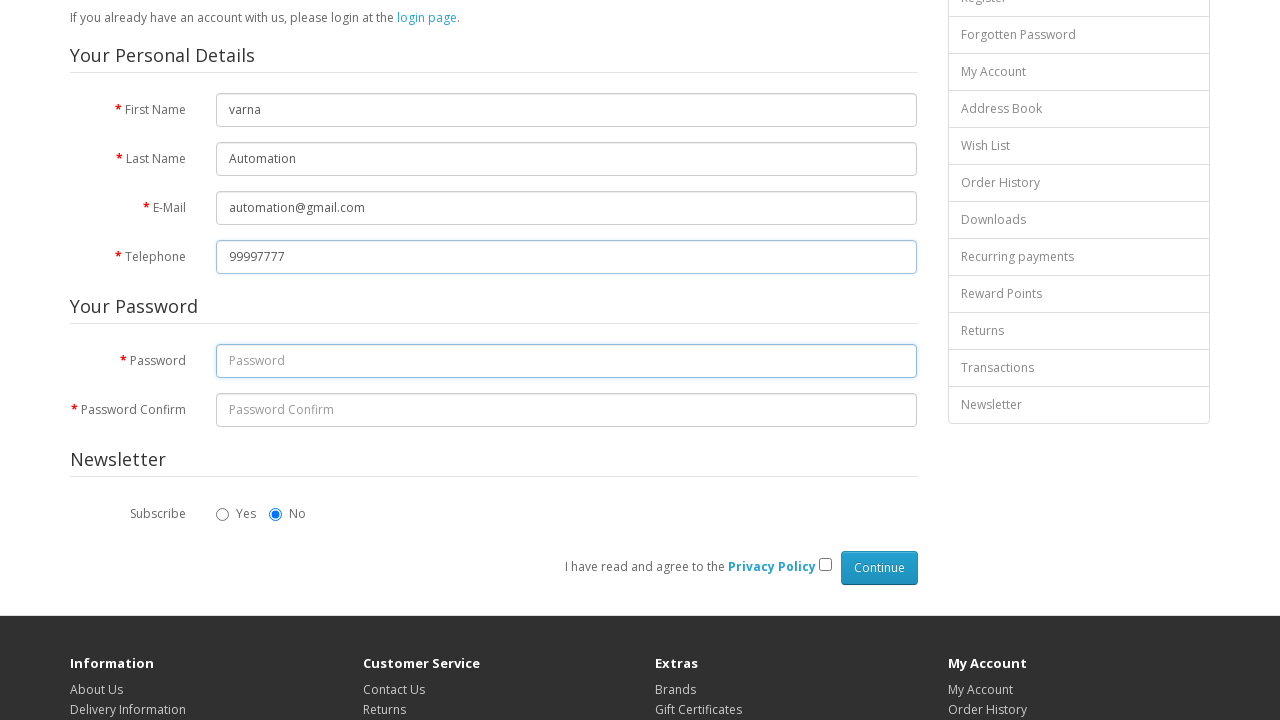

Typed 'abc@123' in password field
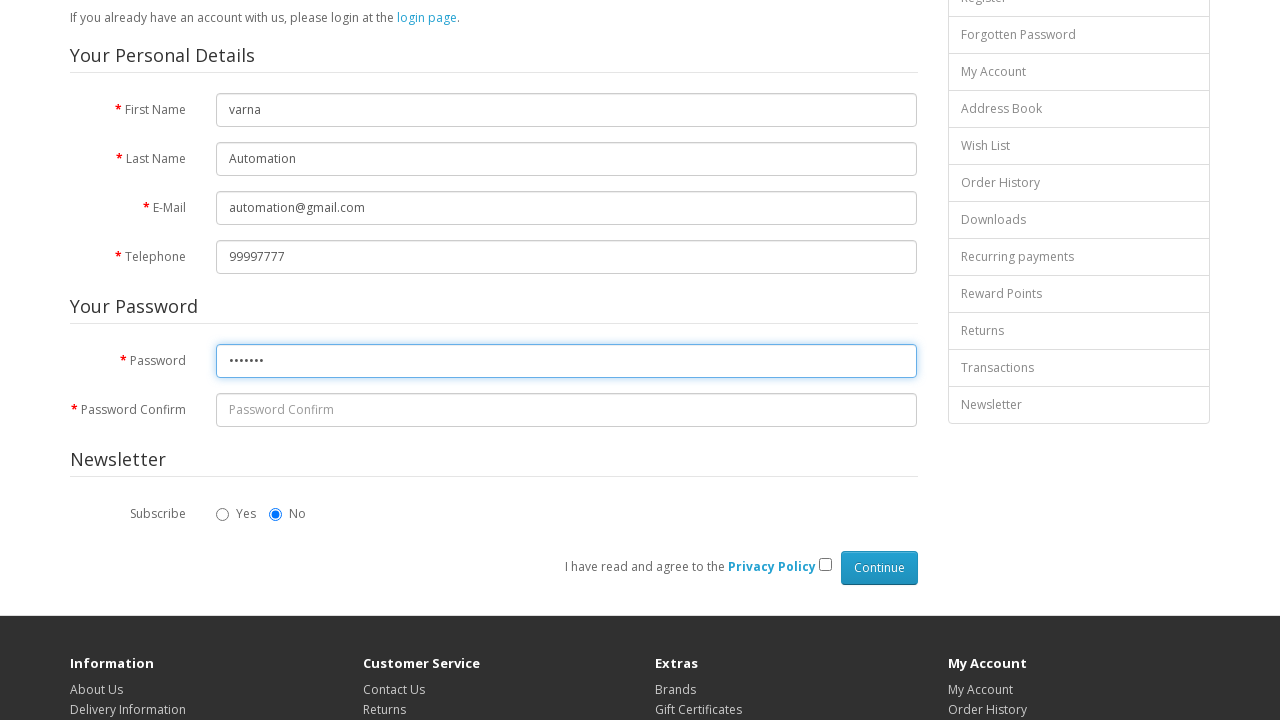

Pressed Tab to navigate to password confirmation field
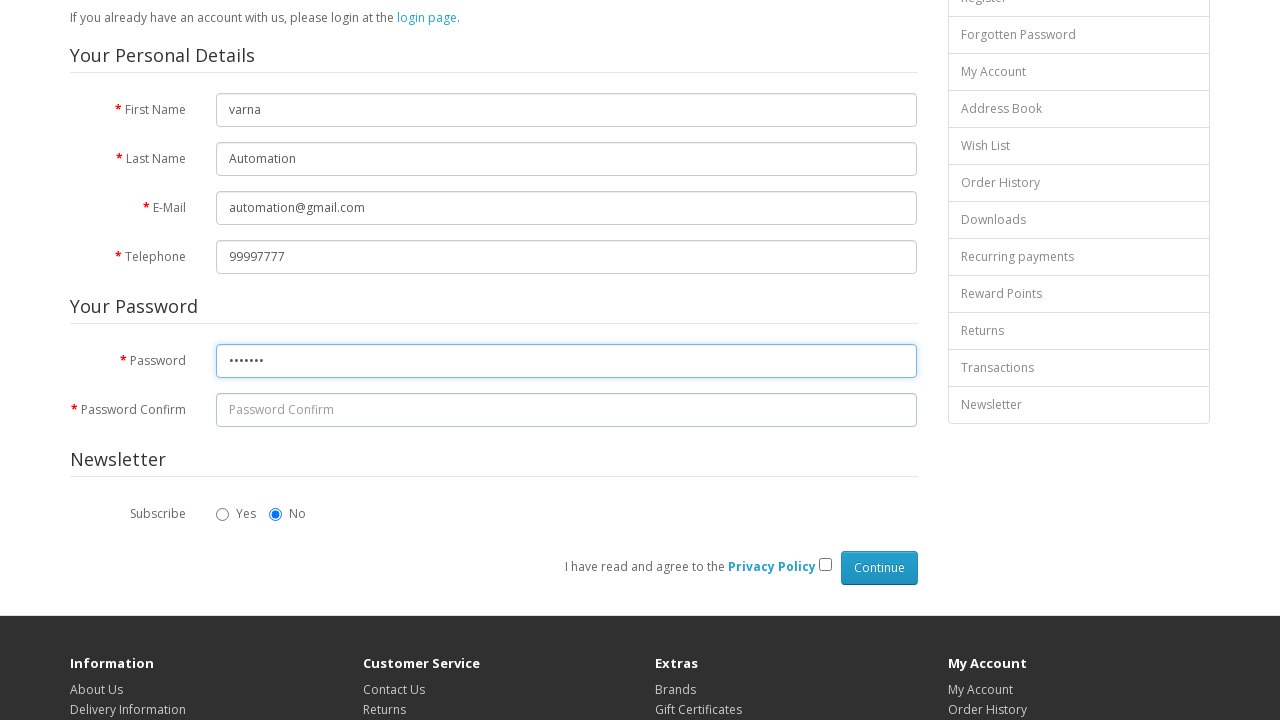

Typed 'abc@123' in password confirmation field
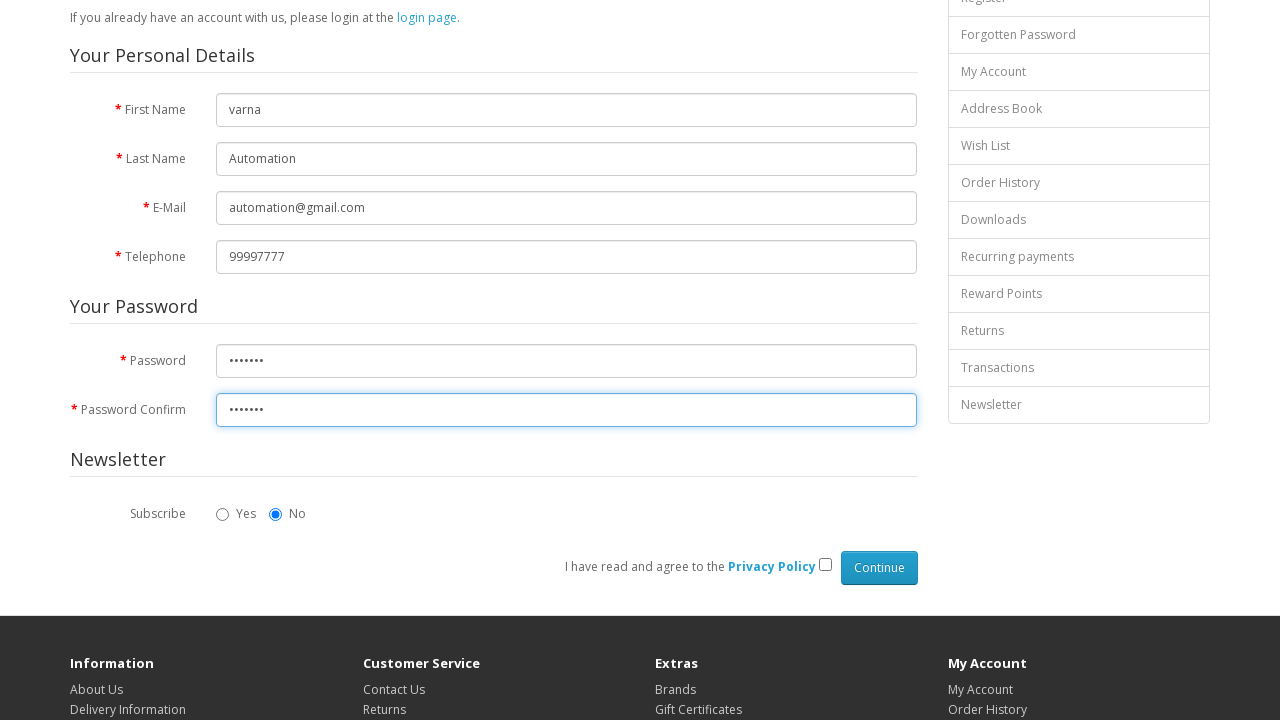

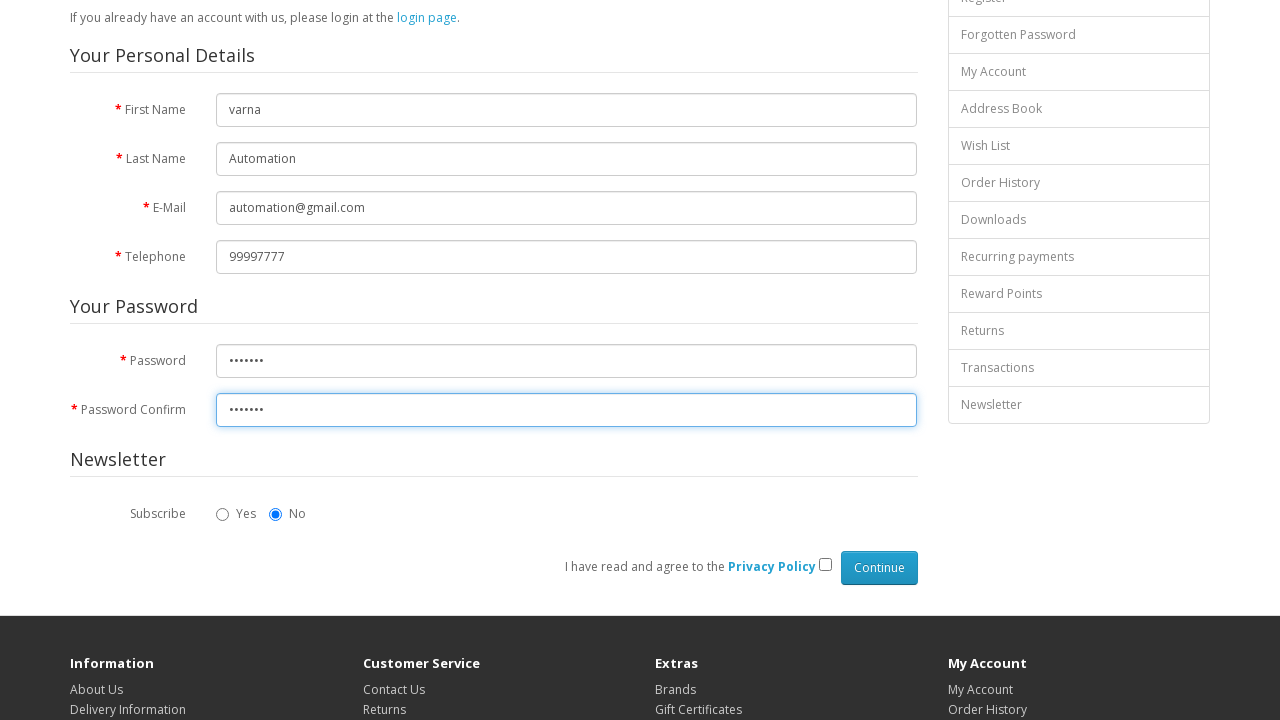